Tests hyperlink navigation by clicking on a link with text "testwisely" and verifying the navigation occurs successfully.

Starting URL: https://omayo.blogspot.com/

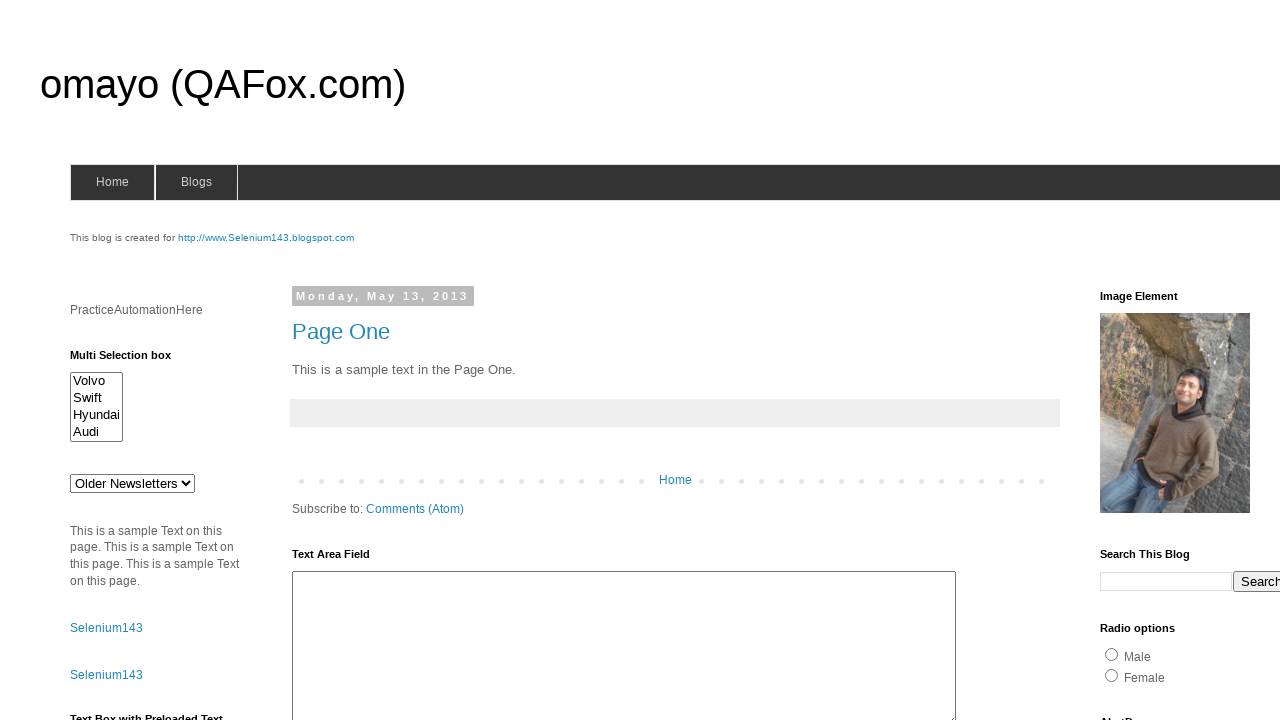

Clicked hyperlink with text 'testwisely' at (1142, 361) on text=testwisely
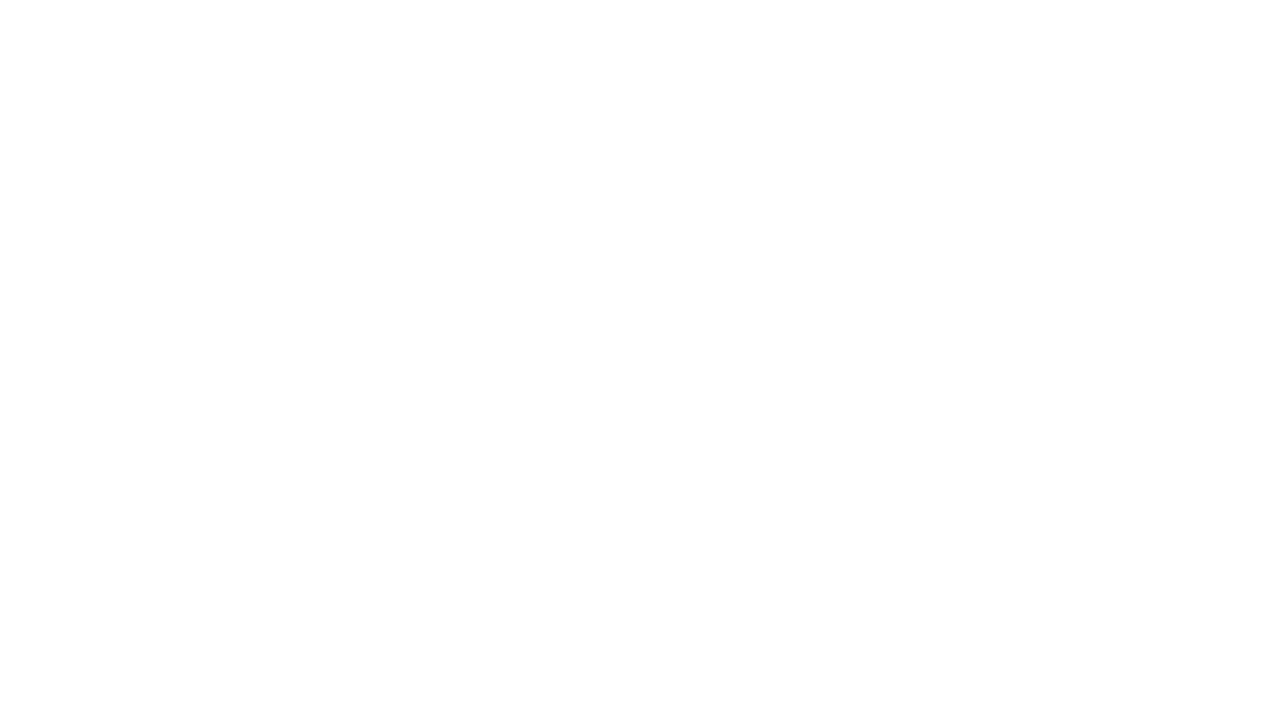

Waited for page to load after hyperlink navigation
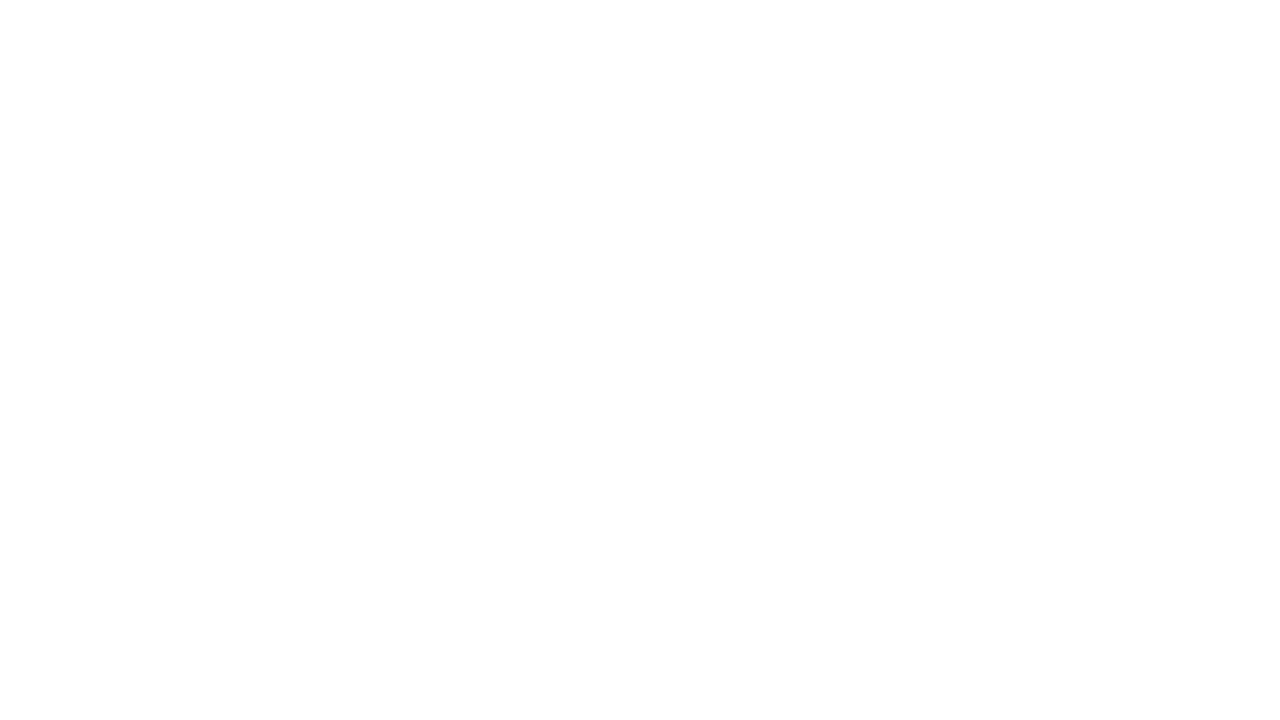

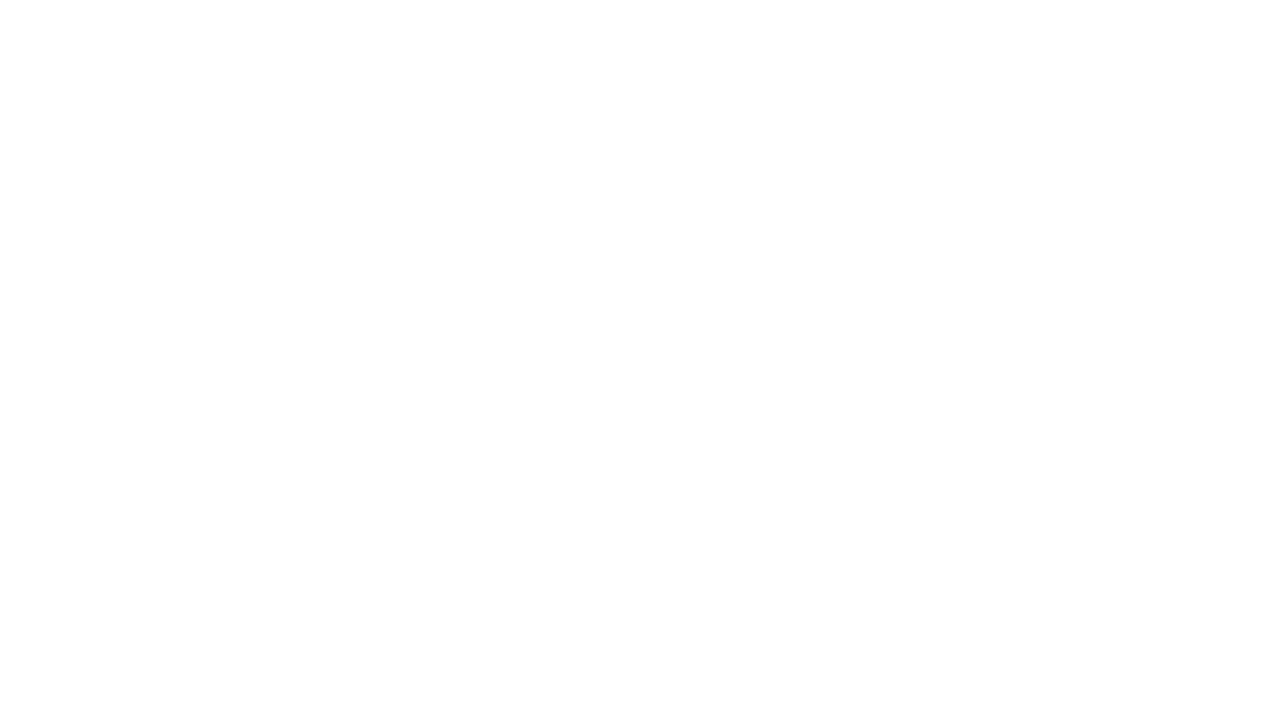